Verifies that none of the elements with class "test" contain the number 190 in their text

Starting URL: https://kristinek.github.io/site/examples/locators

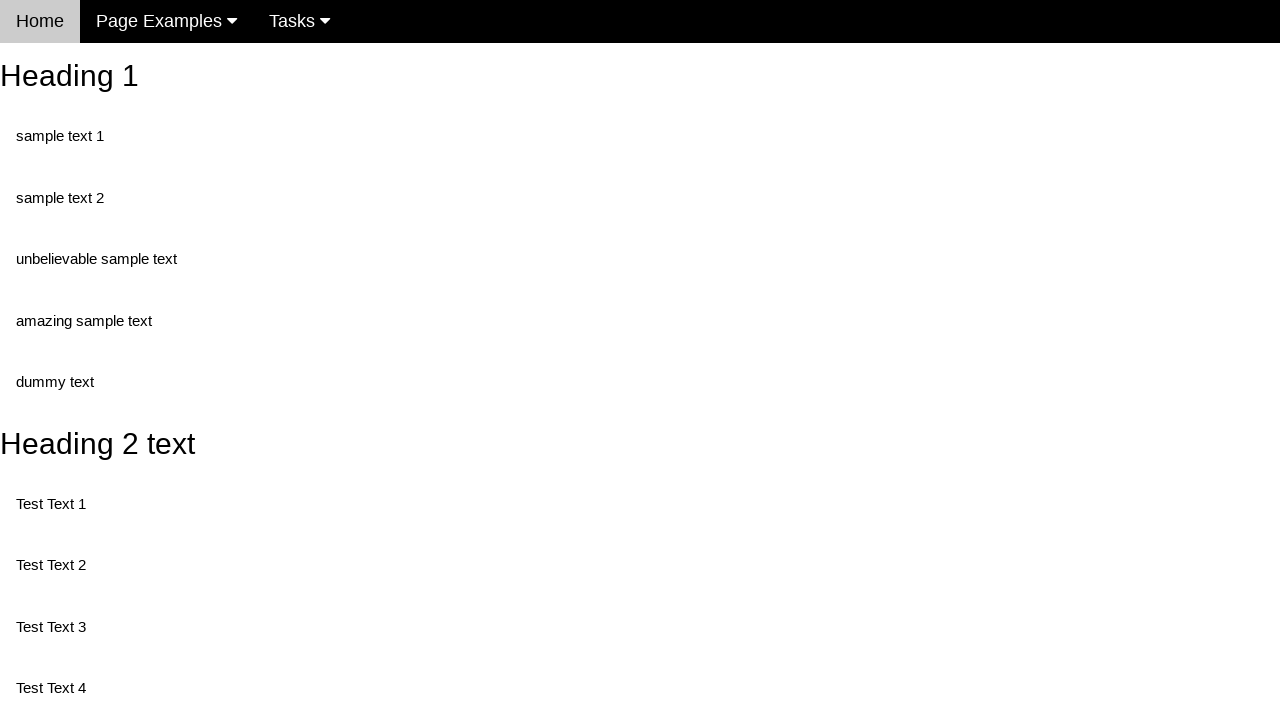

Navigated to locators example page
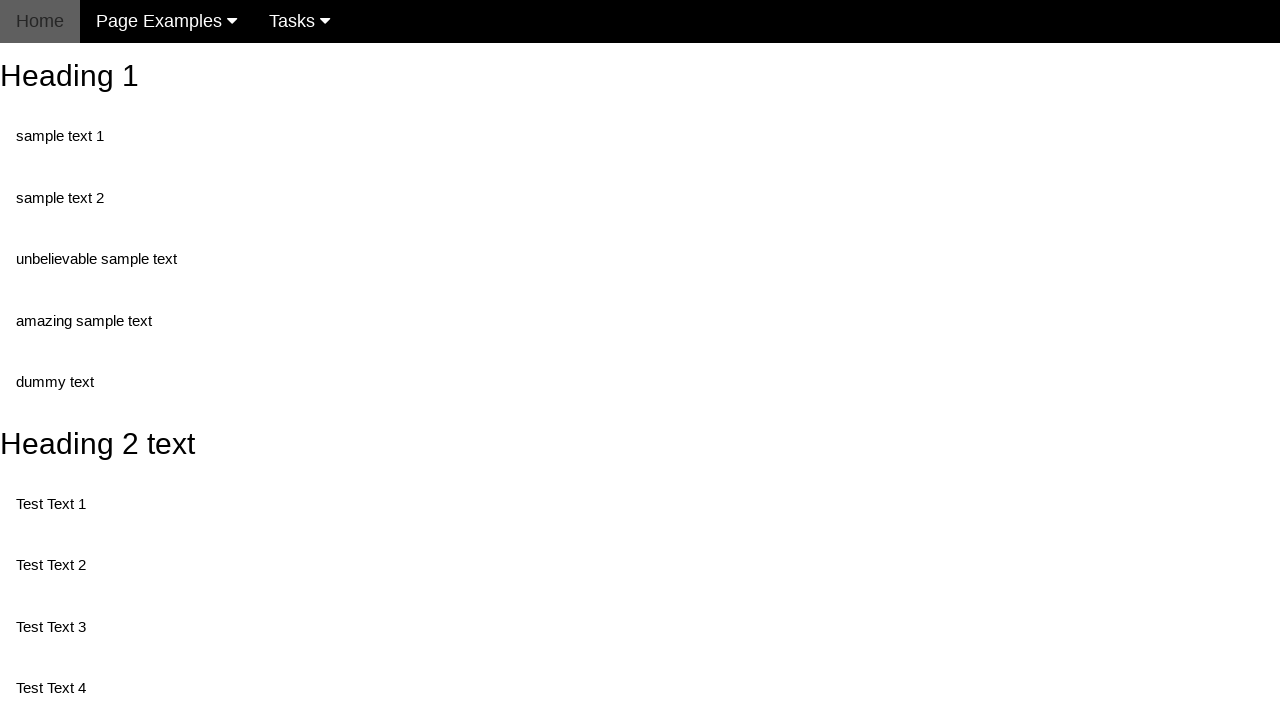

Retrieved all elements with class 'test'
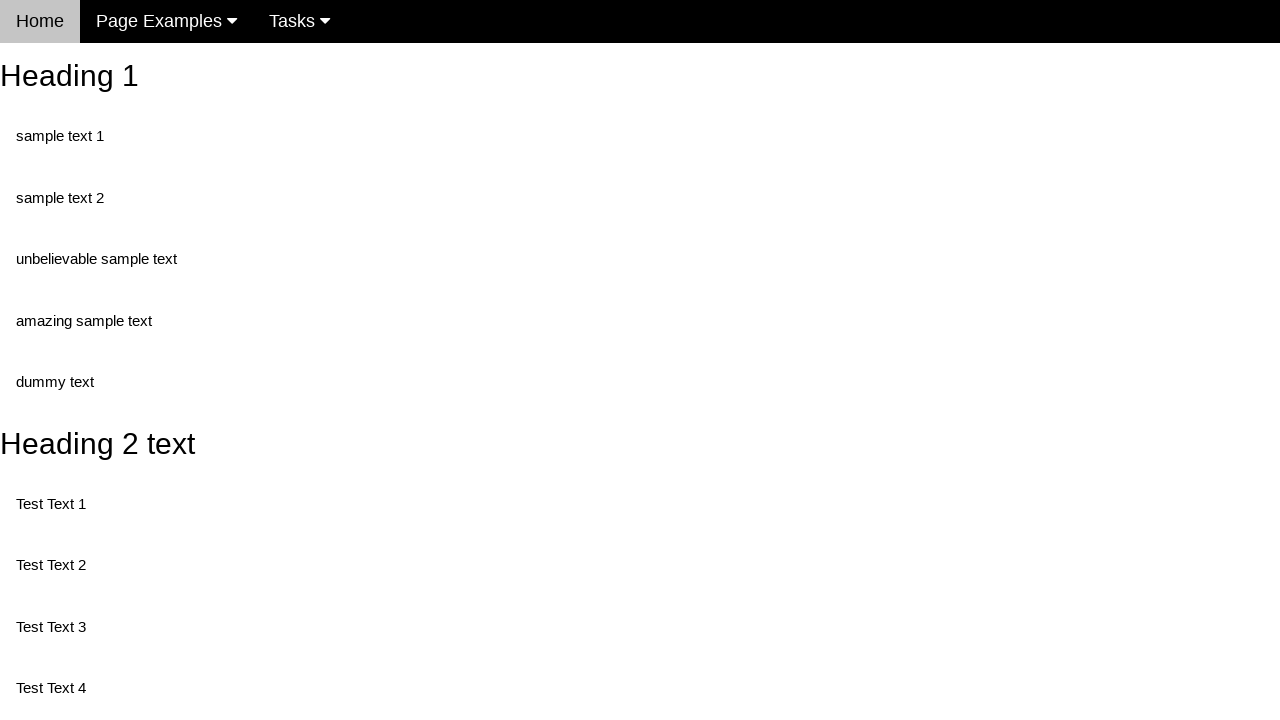

Retrieved text content from element: 'Test Text 1'
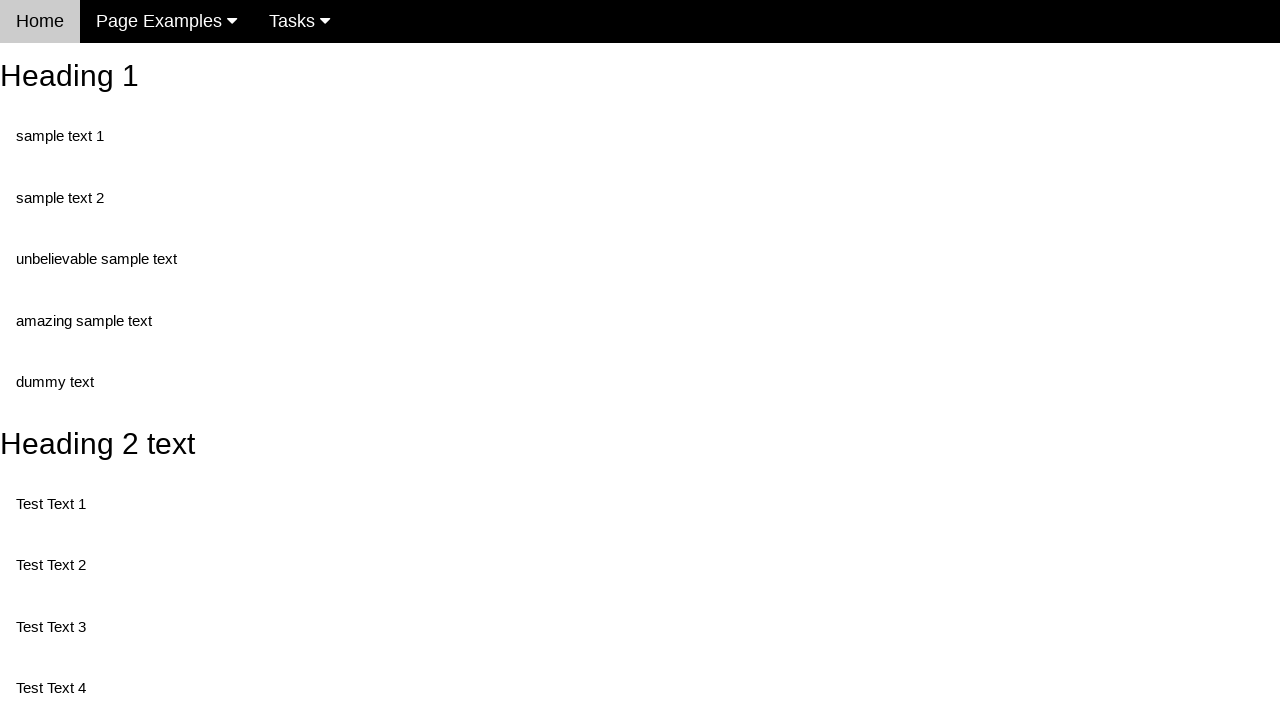

Verified element does not contain '190': 'Test Text 1'
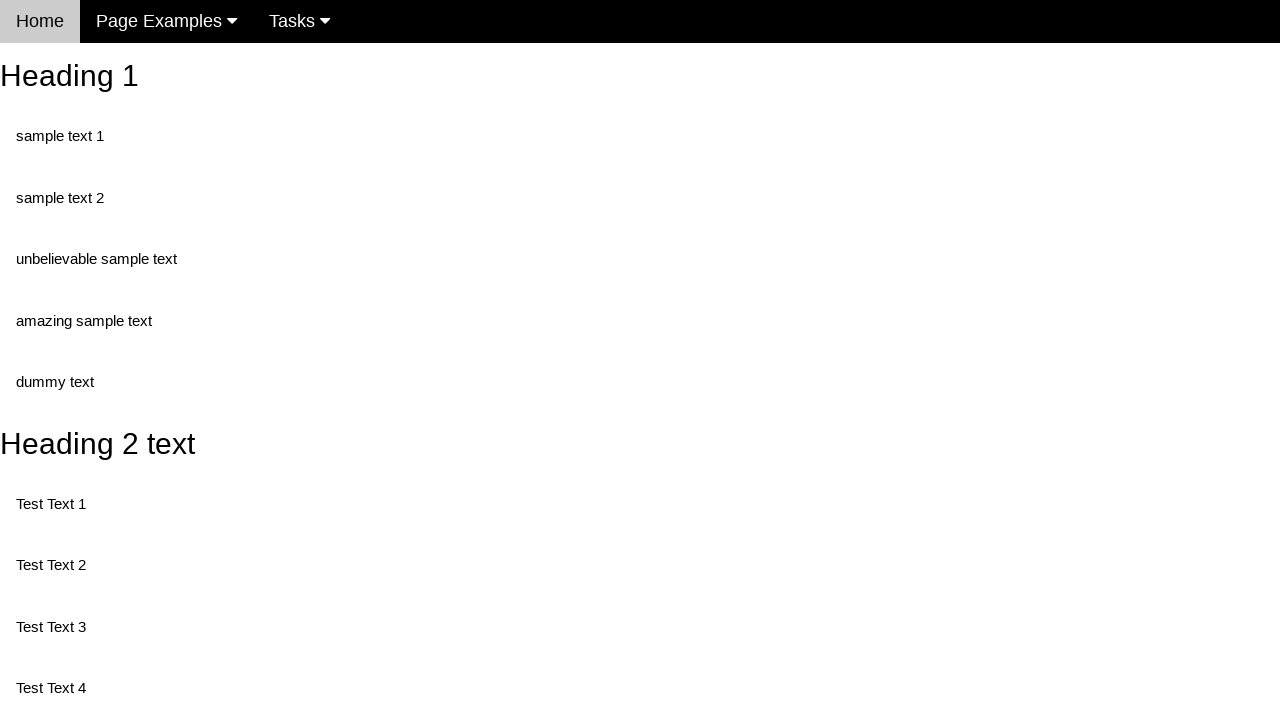

Retrieved text content from element: 'Test Text 3'
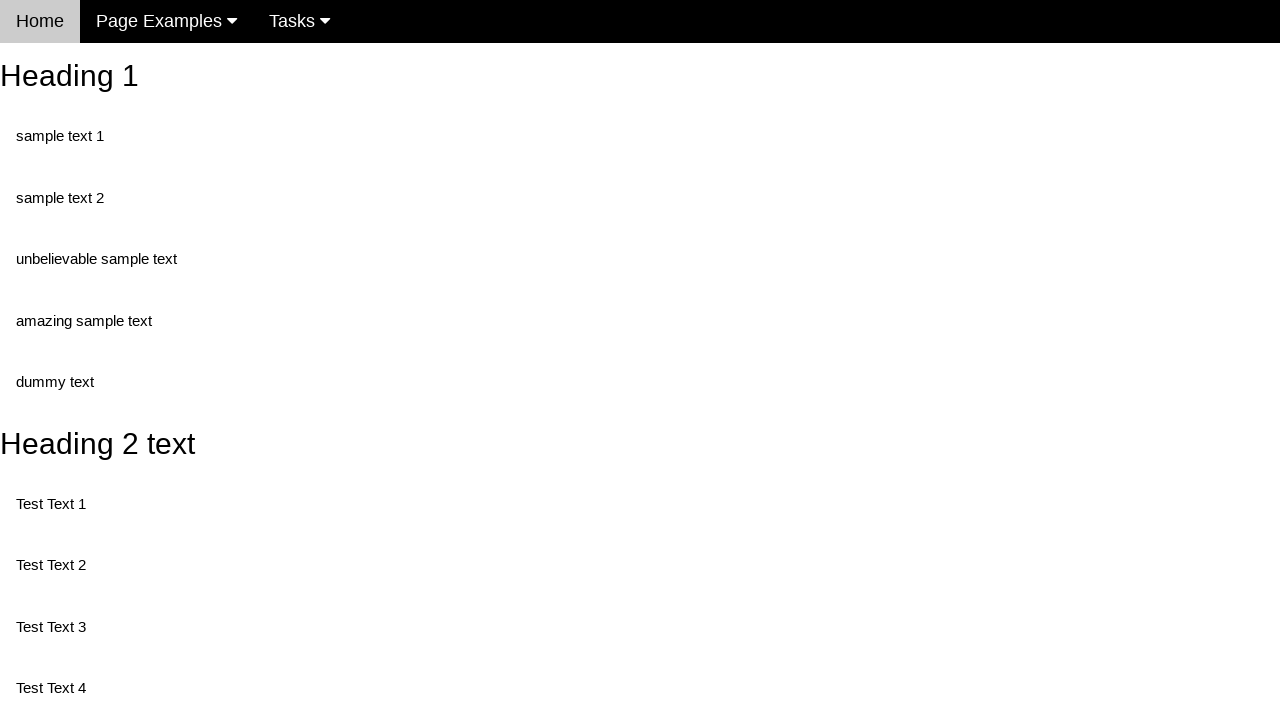

Verified element does not contain '190': 'Test Text 3'
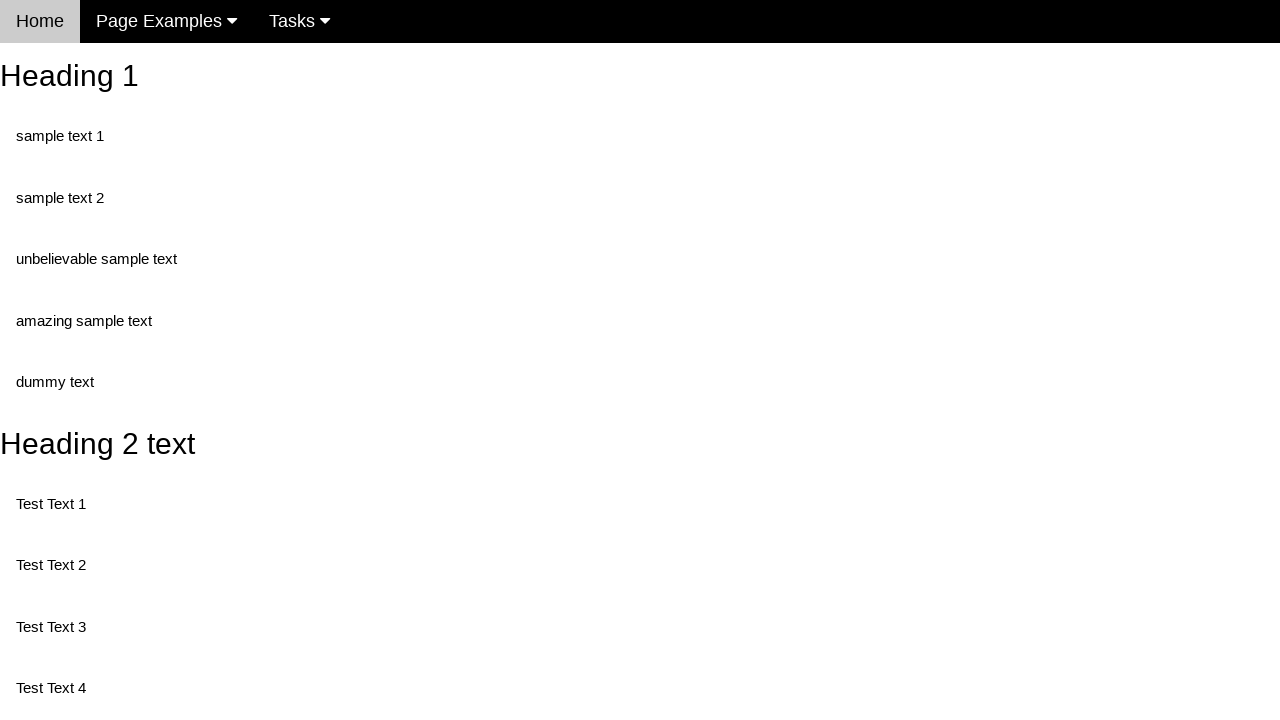

Retrieved text content from element: 'Test Text 4'
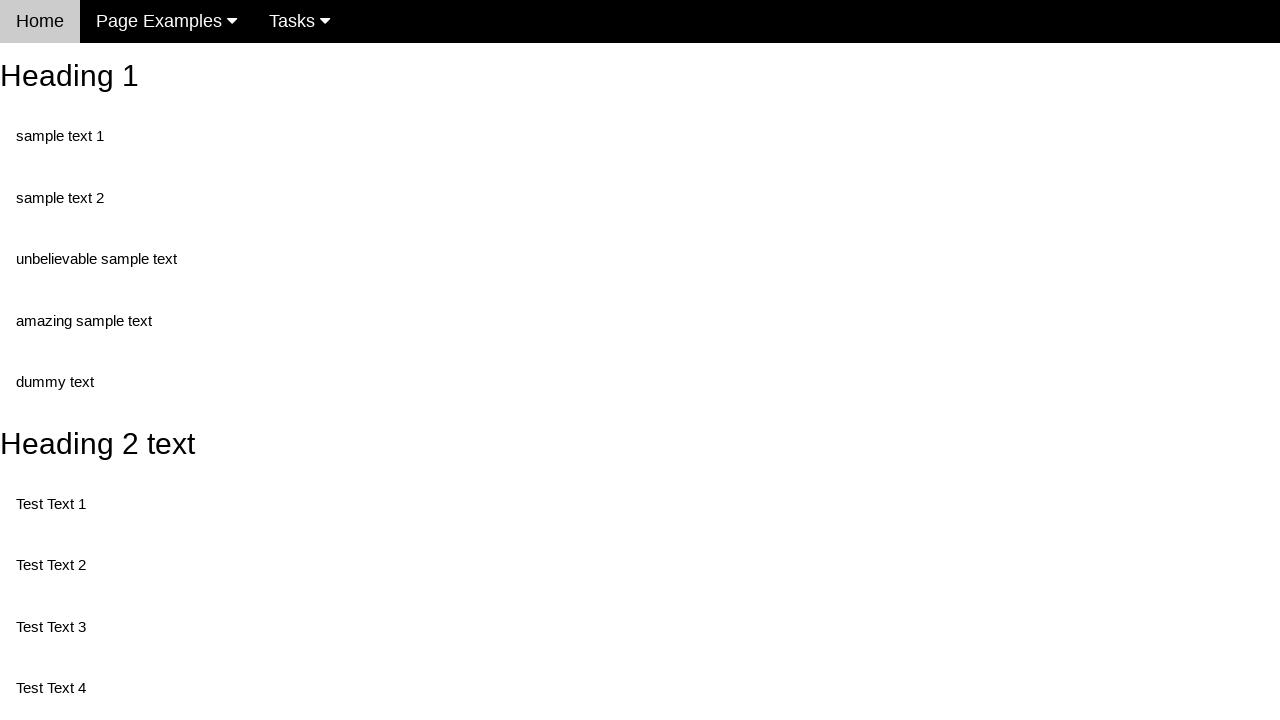

Verified element does not contain '190': 'Test Text 4'
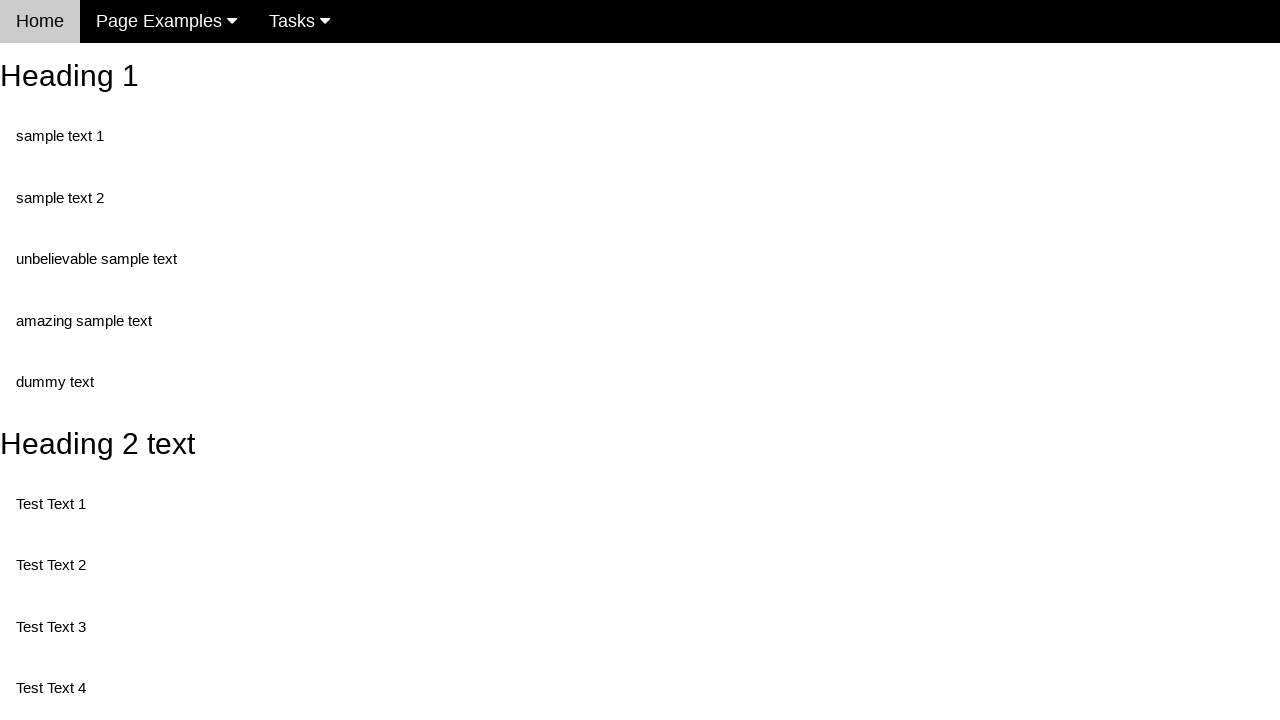

Retrieved text content from element: 'Test Text 5'
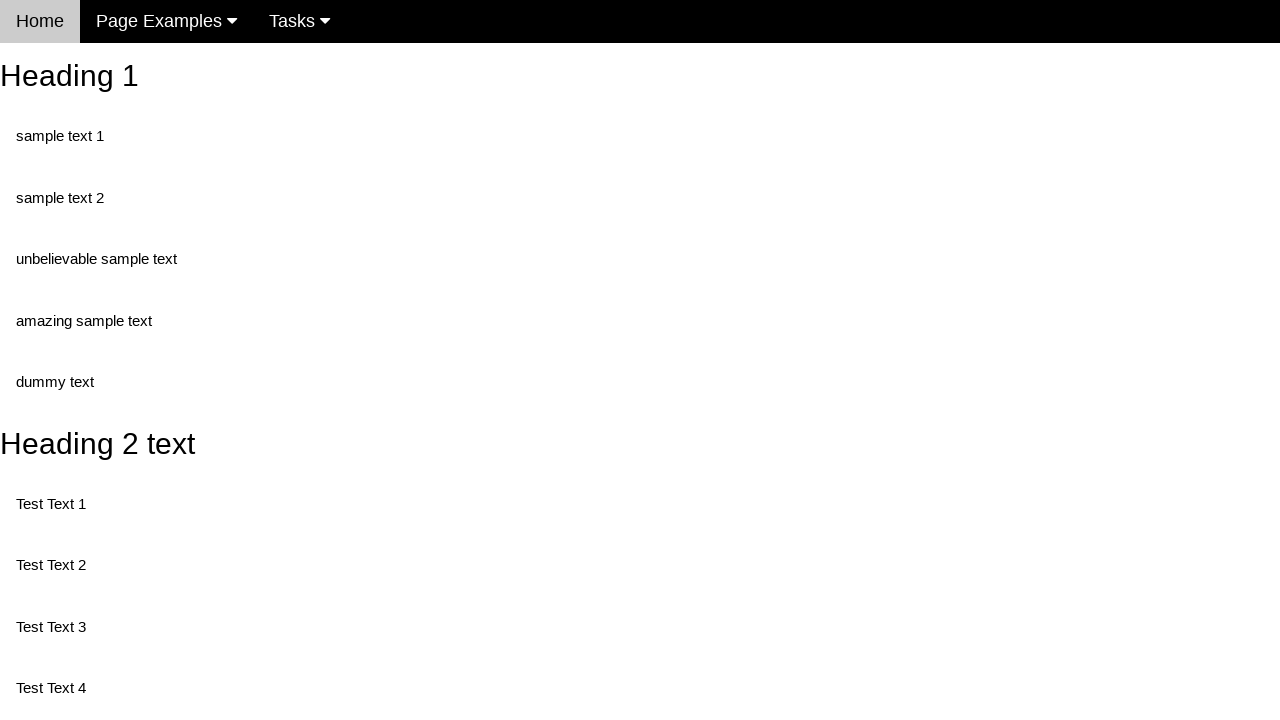

Verified element does not contain '190': 'Test Text 5'
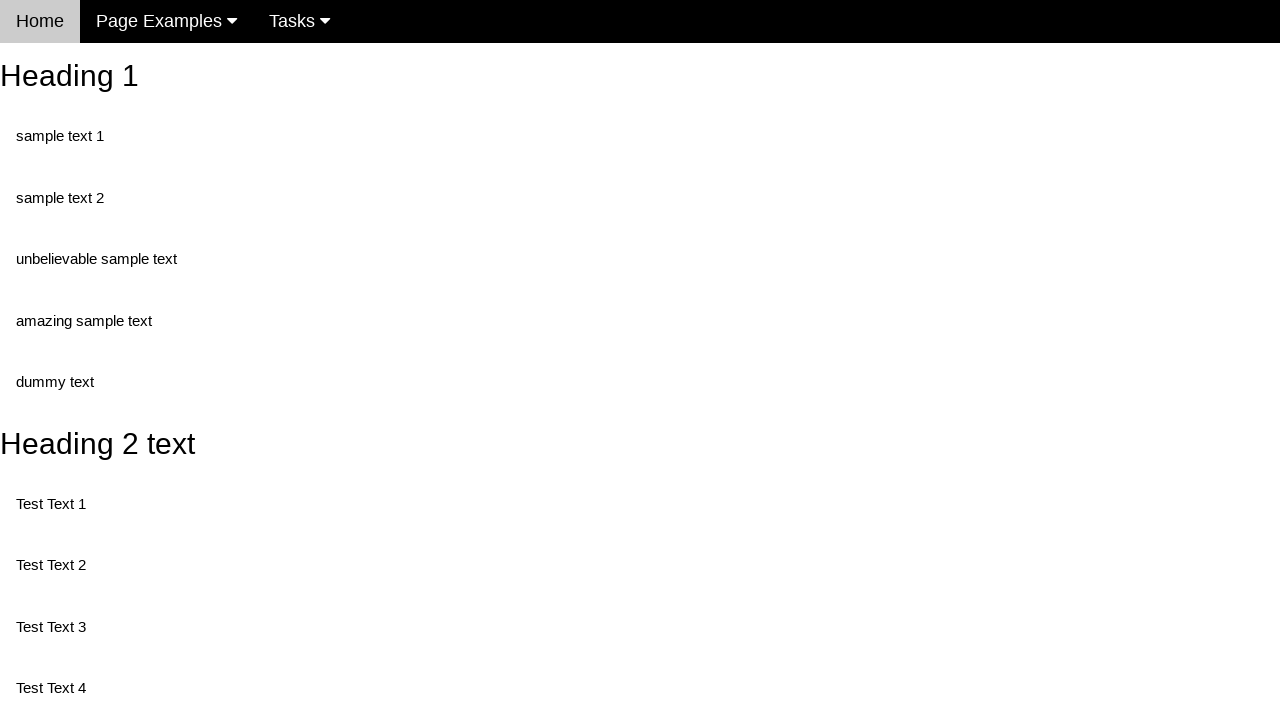

Retrieved text content from element: 'Test Text 6'
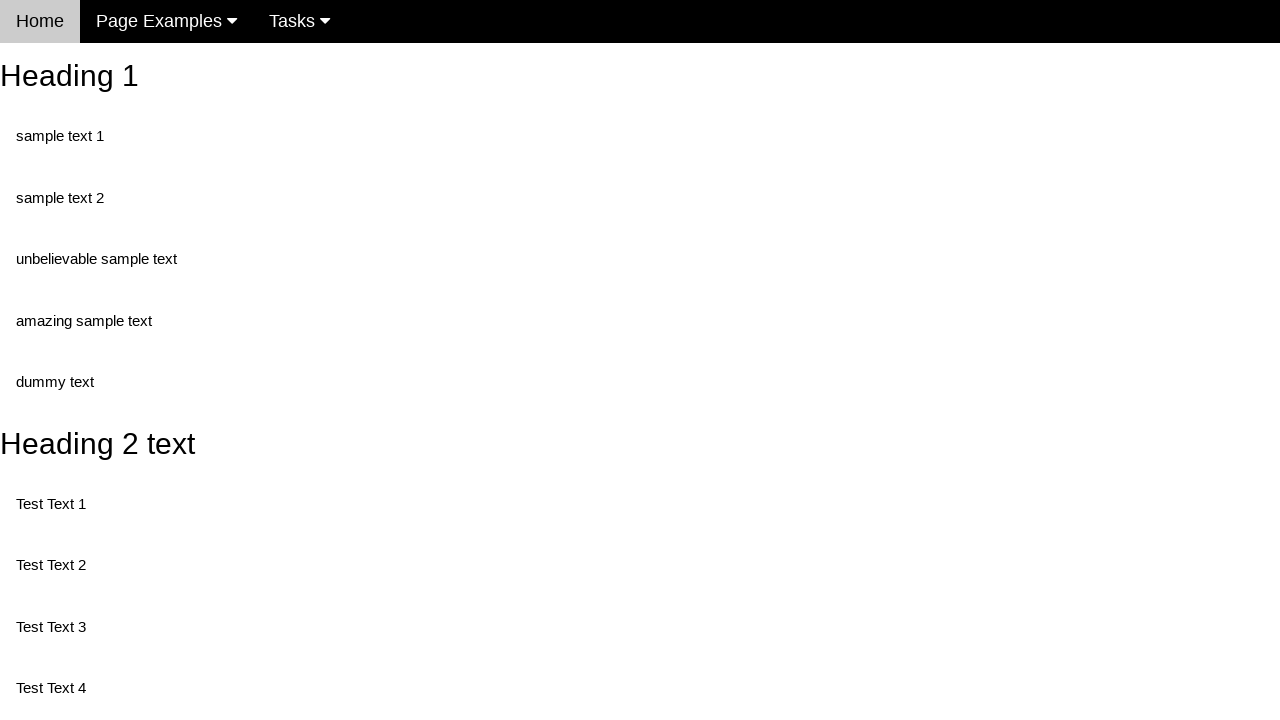

Verified element does not contain '190': 'Test Text 6'
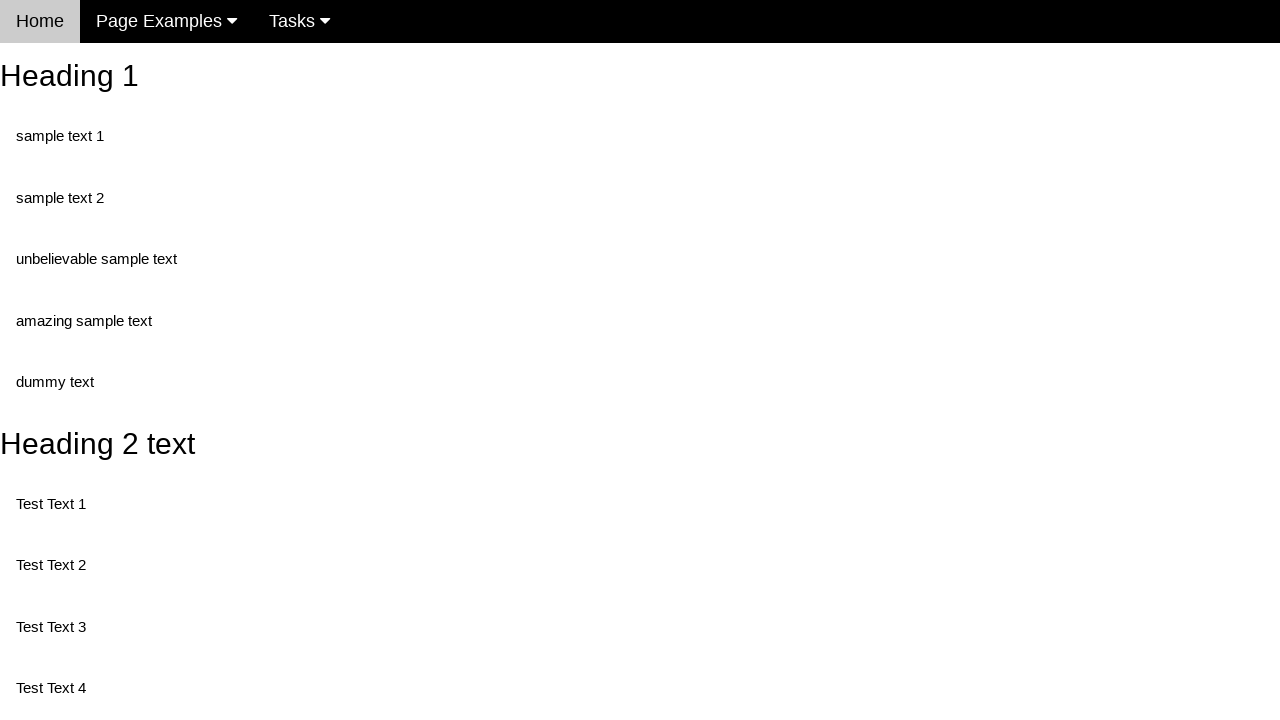

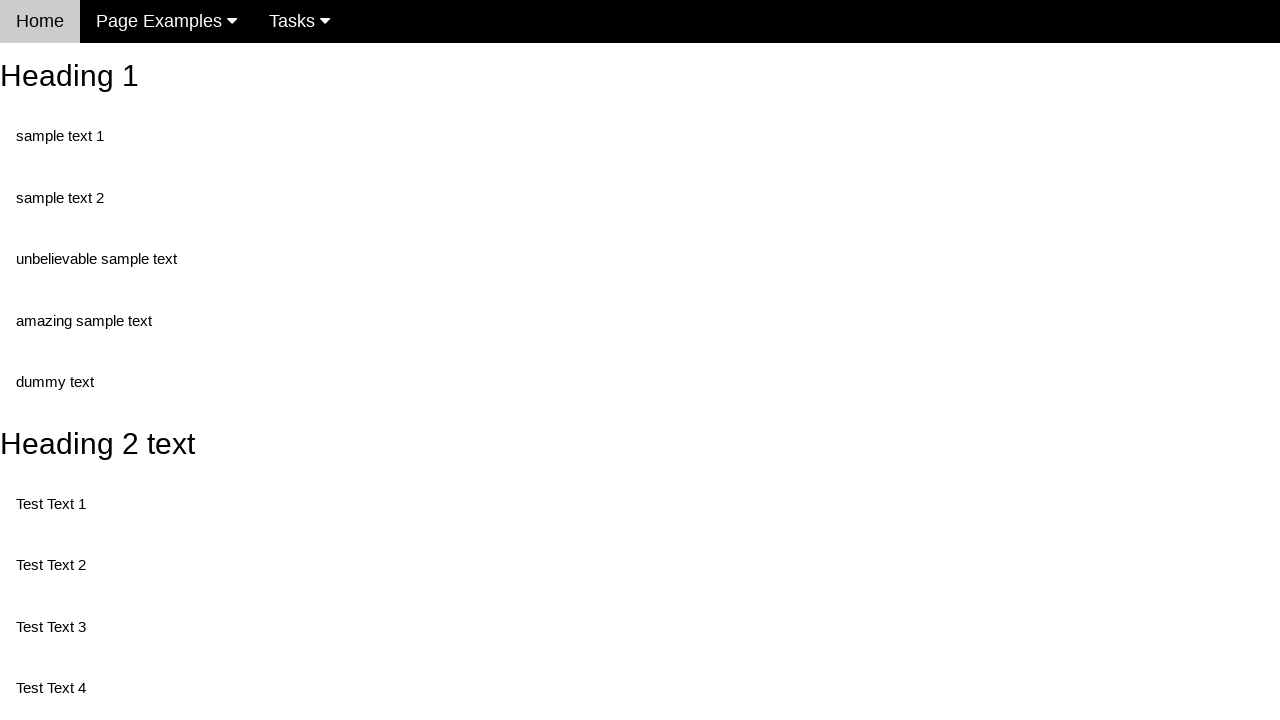